Tests JavaScript double-click functionality on a button and verifies the double click message appears

Starting URL: https://demoqa.com

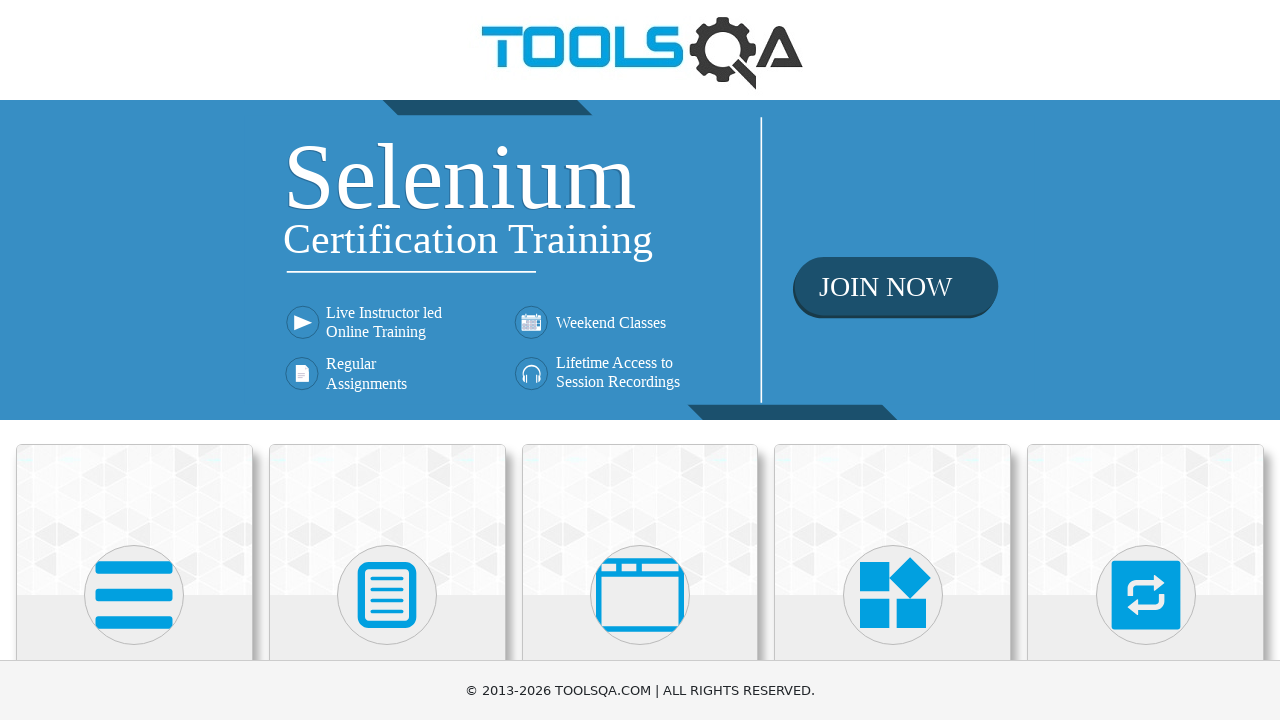

Clicked on 'Elements' tile at (134, 360) on xpath=//div[@class='card mt-4 top-card'][1]//h5[text()='Elements']
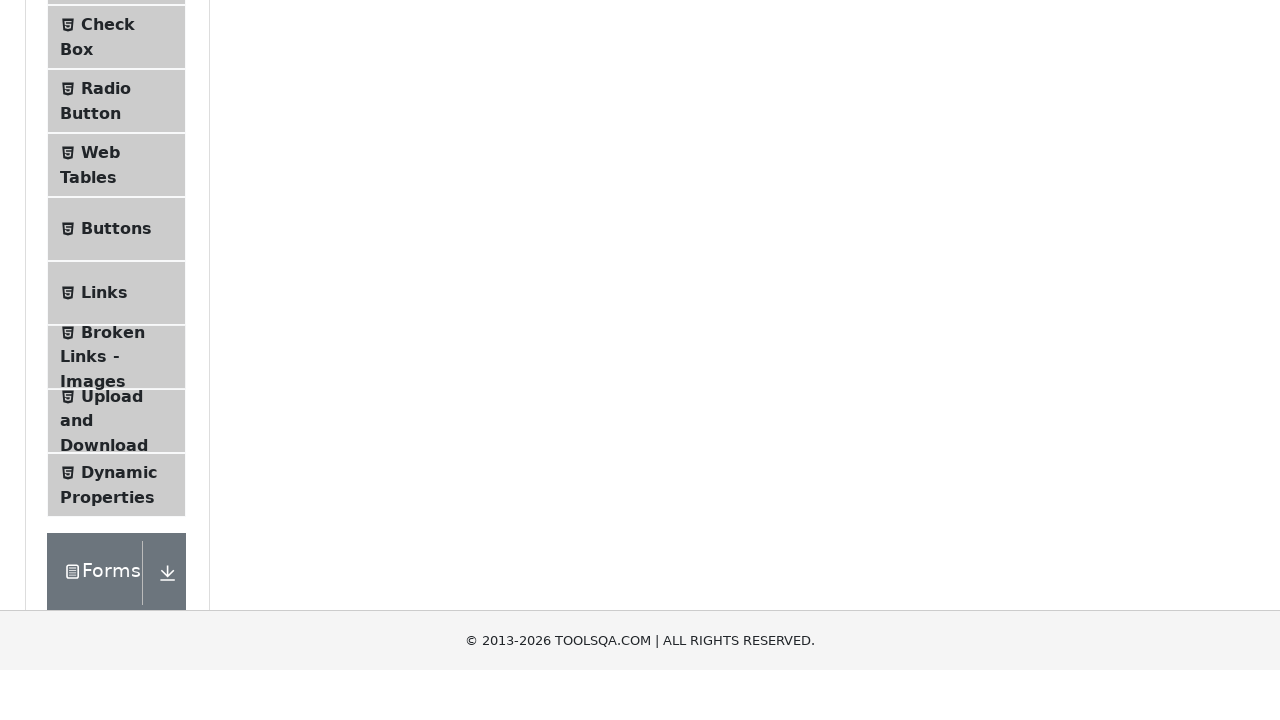

Waited for Elements page to load
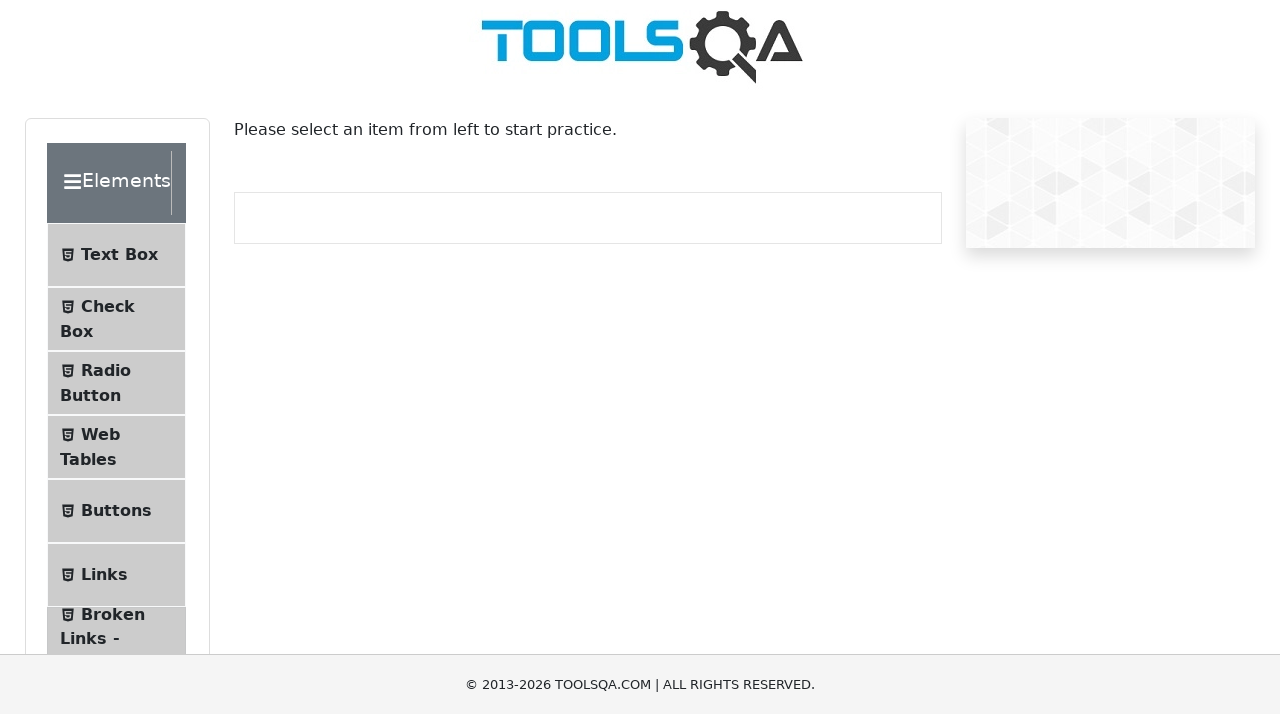

Clicked on 'Buttons' section at (116, 517) on xpath=//span[text()='Buttons']
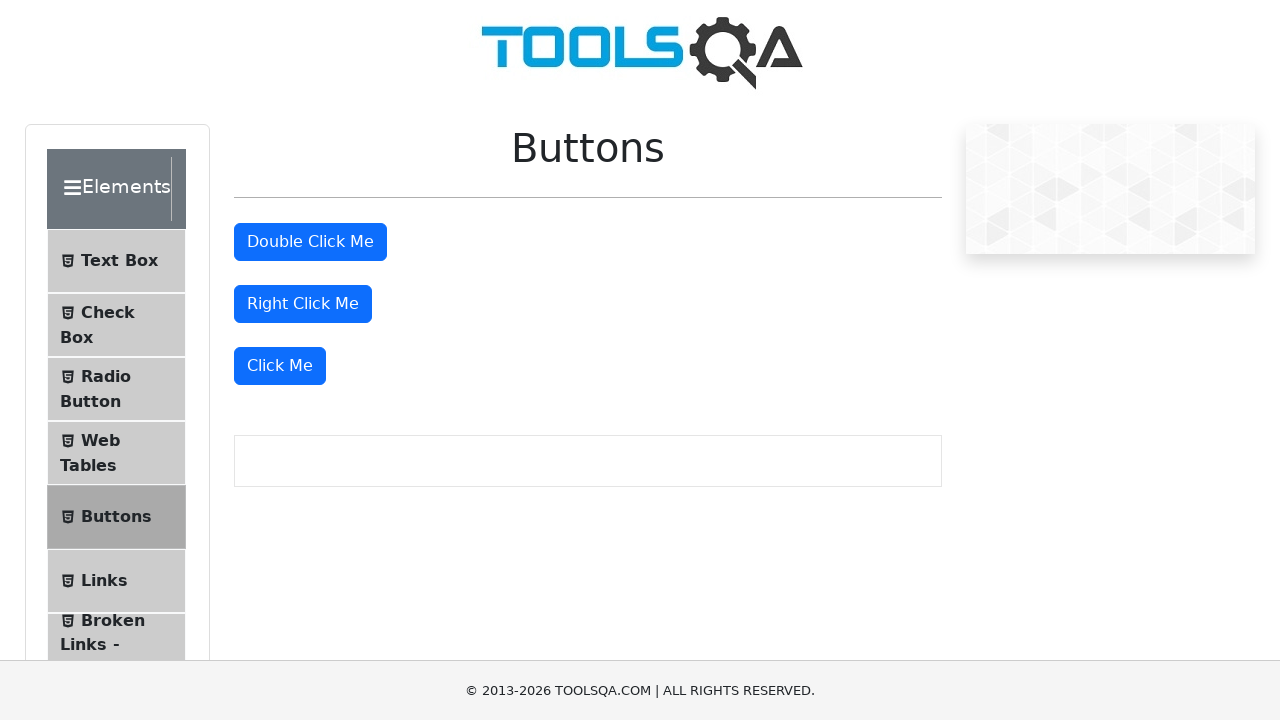

Waited for Buttons section to load
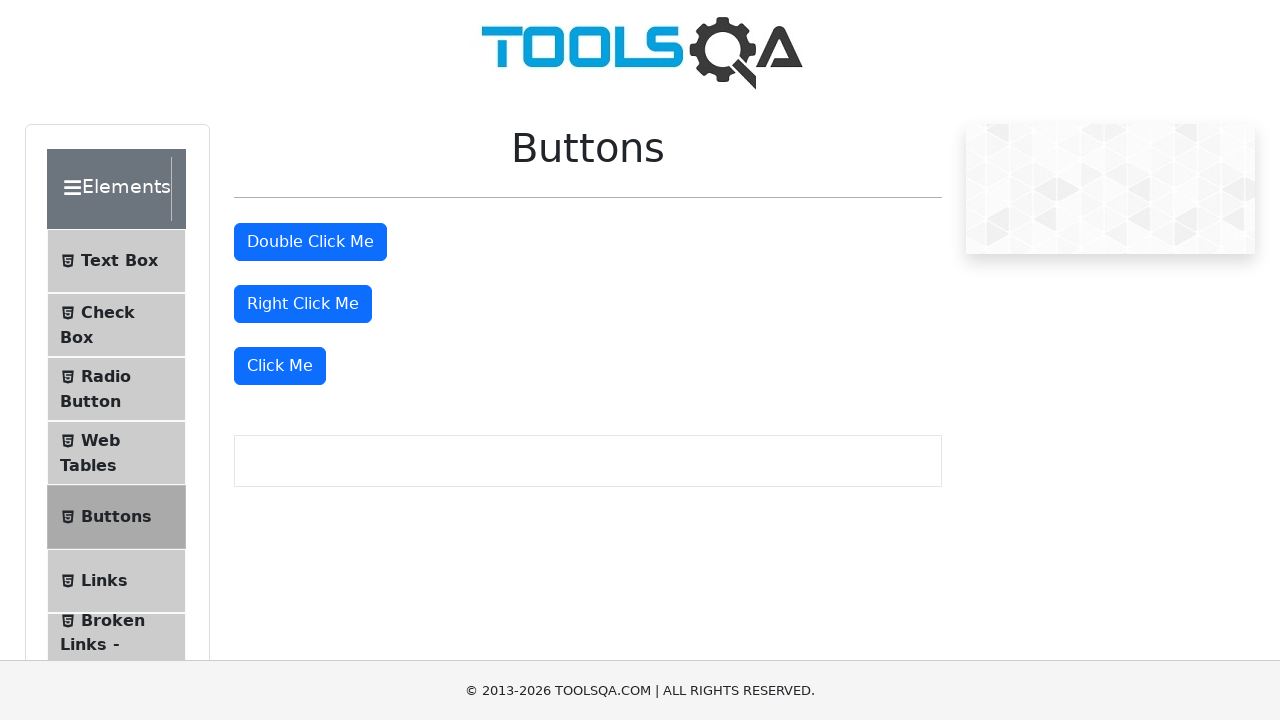

Performed double-click on double click button at (310, 242) on #doubleClickBtn
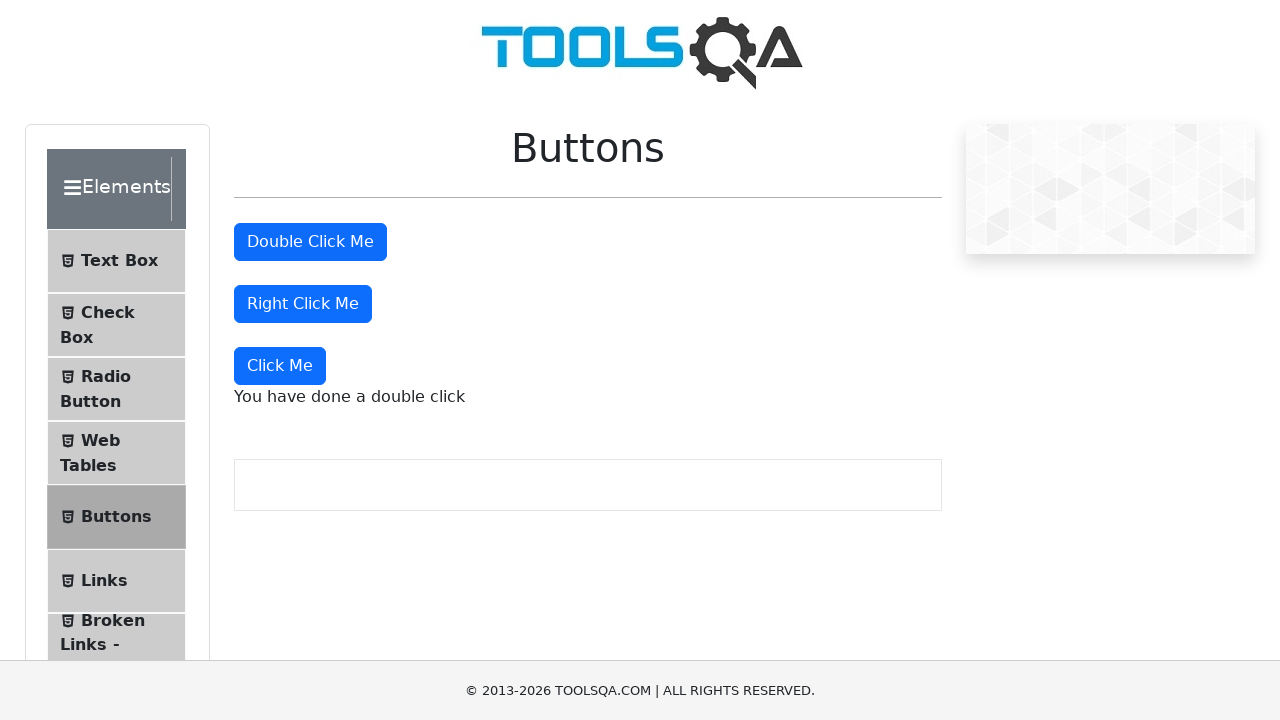

Verified double click message appeared
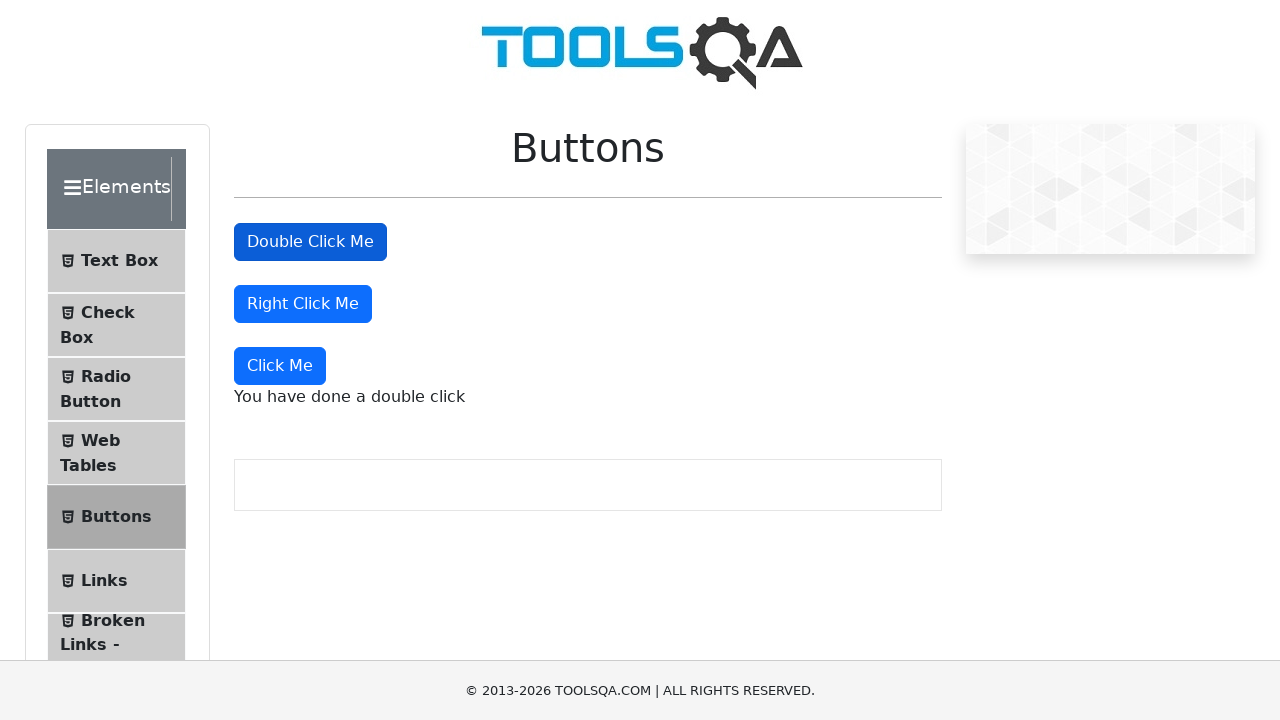

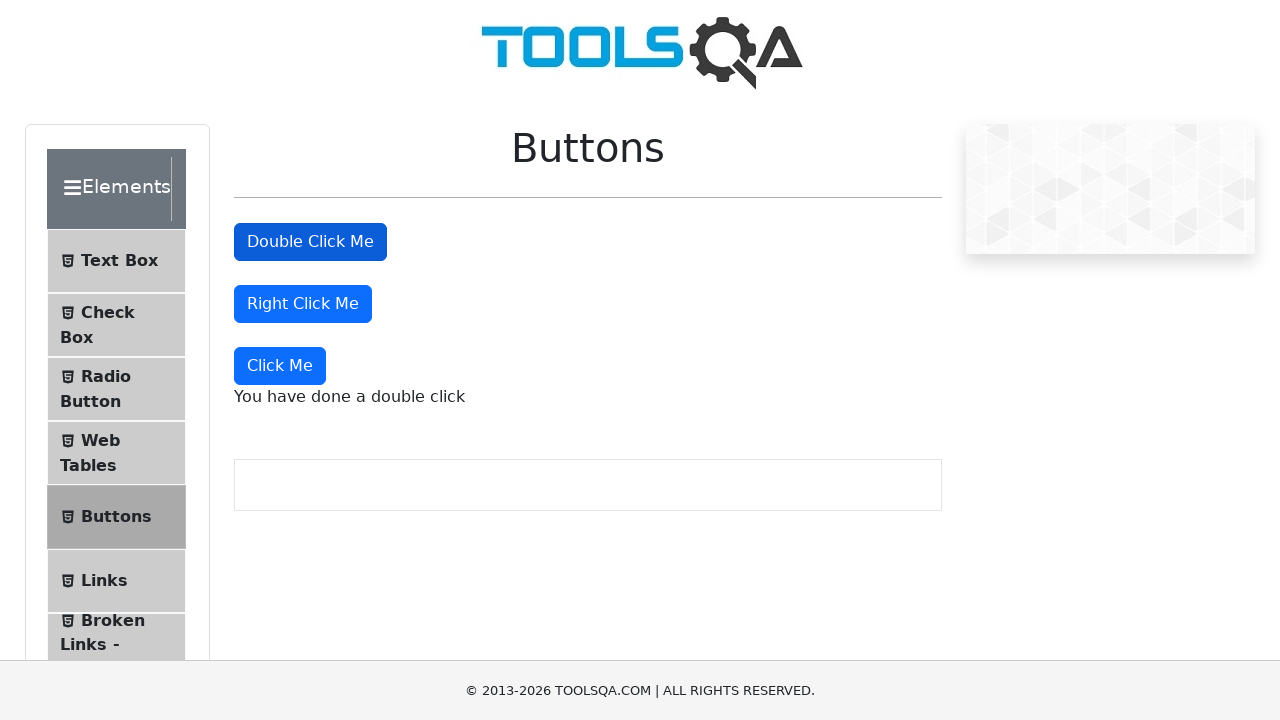